Tests window handling by navigating to a page that opens a new window, switching between parent and child windows, and extracting text from both

Starting URL: http://the-internet.herokuapp.com/

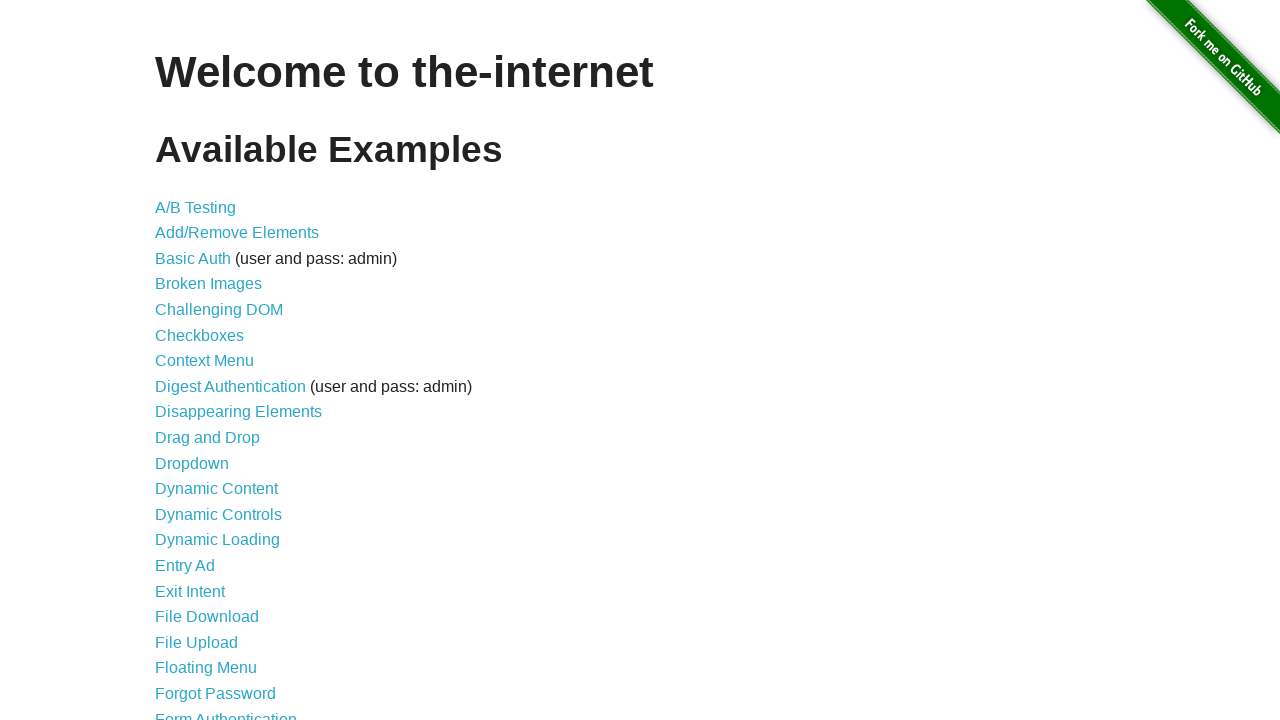

Clicked on the Multiple Windows link at (218, 369) on a[href='/windows']
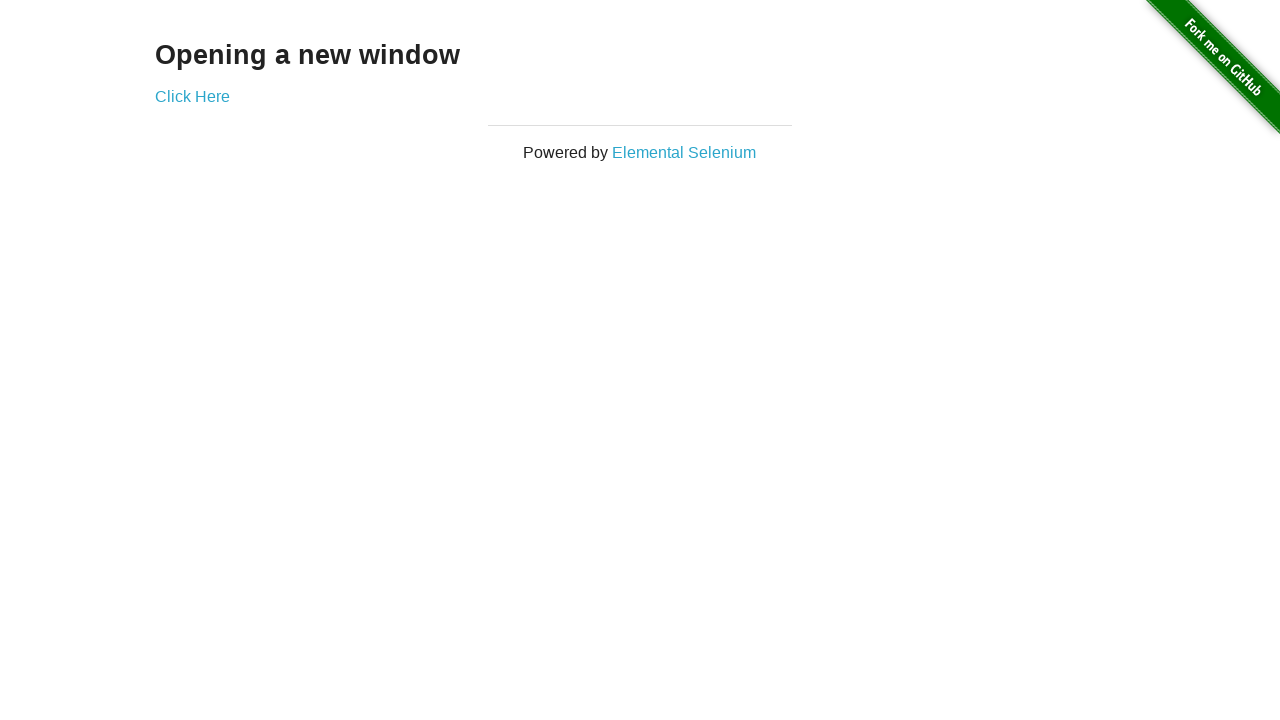

Clicked link to open a new window at (192, 96) on a[href='/windows/new']
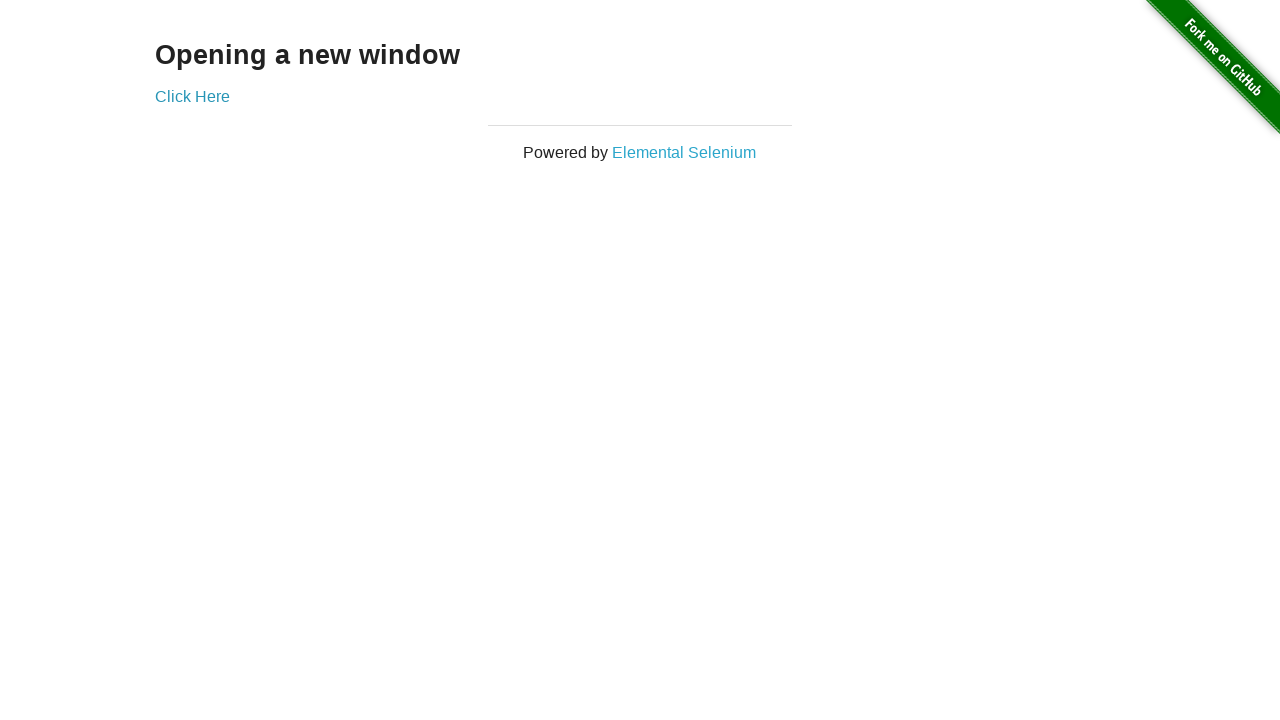

Captured new window/page handle
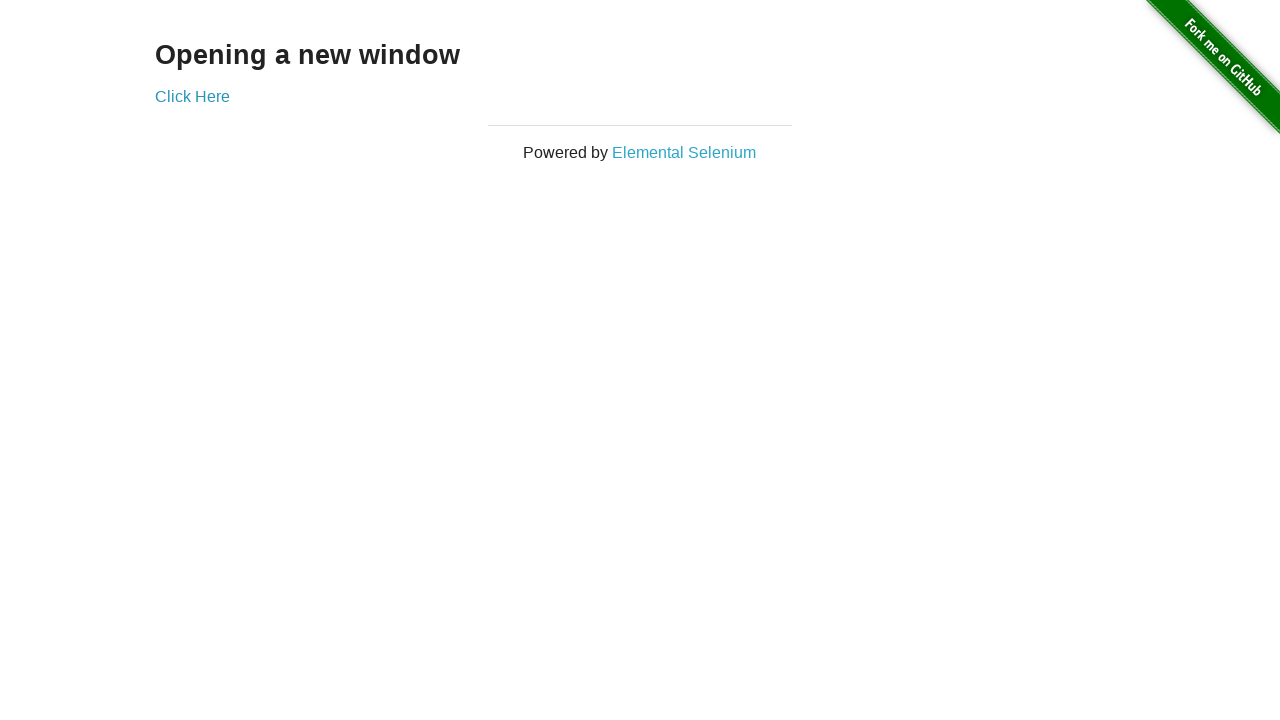

Extracted text from child window: 'New Window'
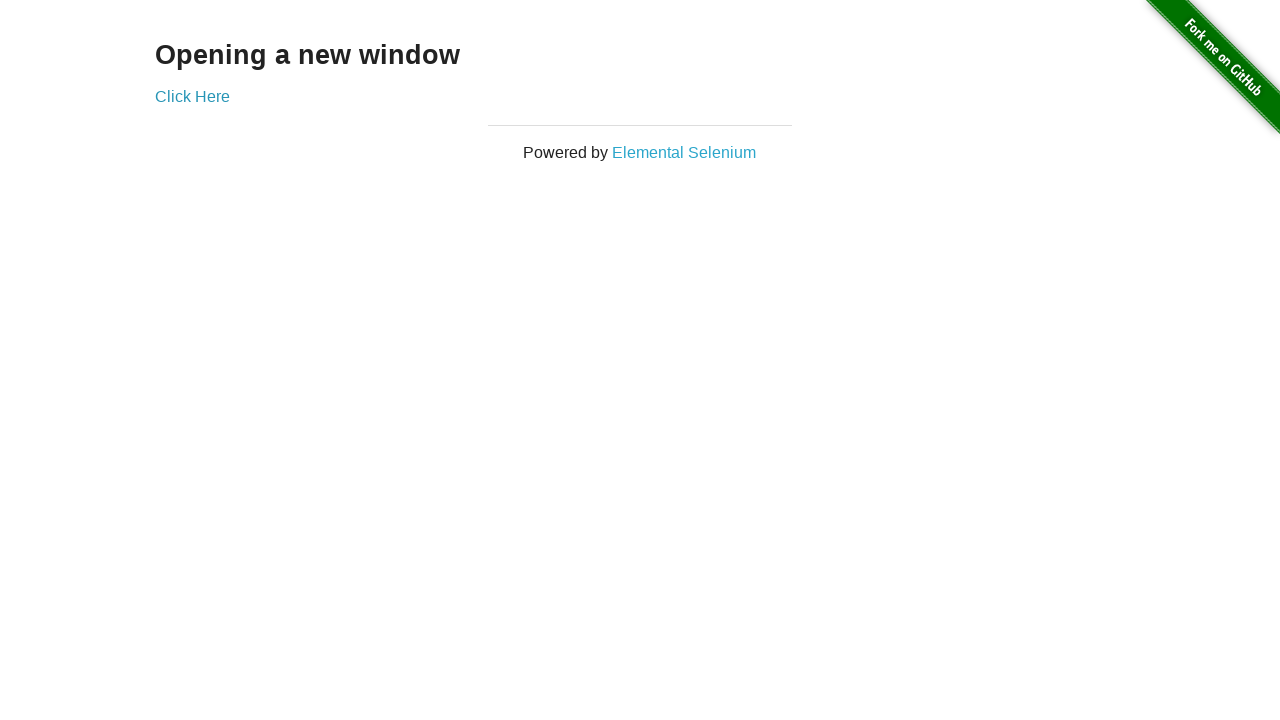

Extracted text from parent window: 'Opening a new window'
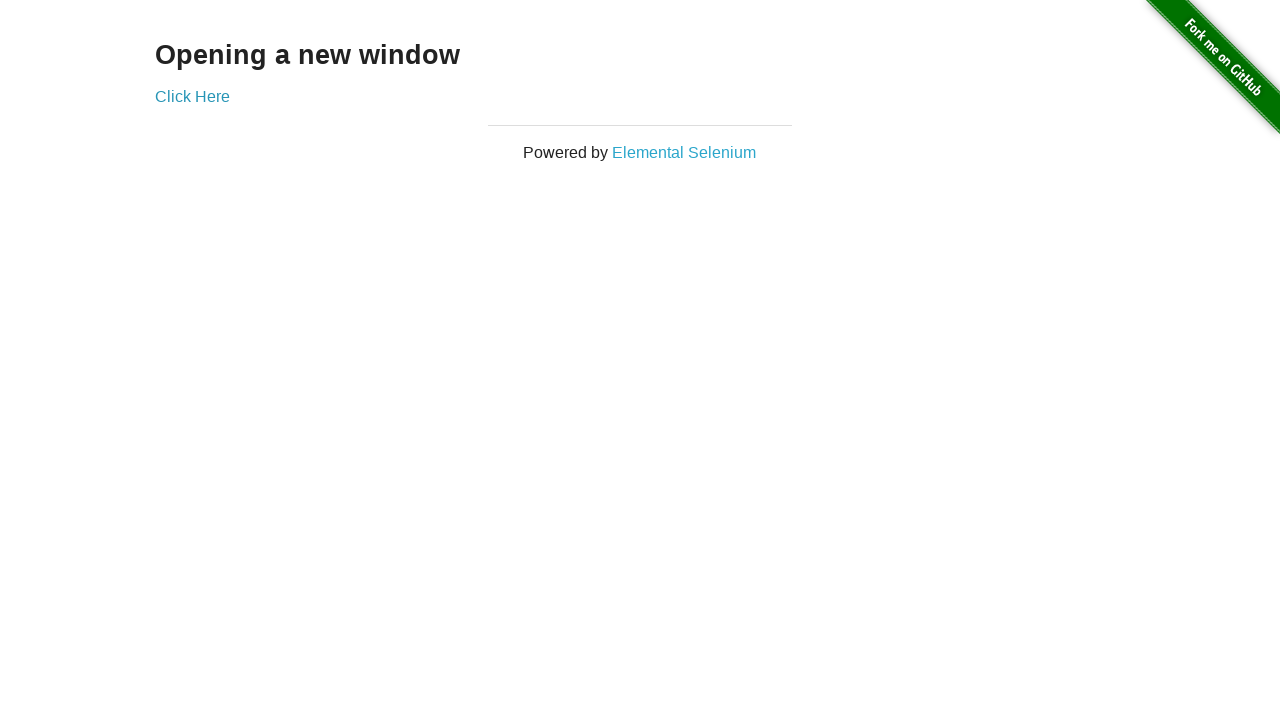

Closed the child window
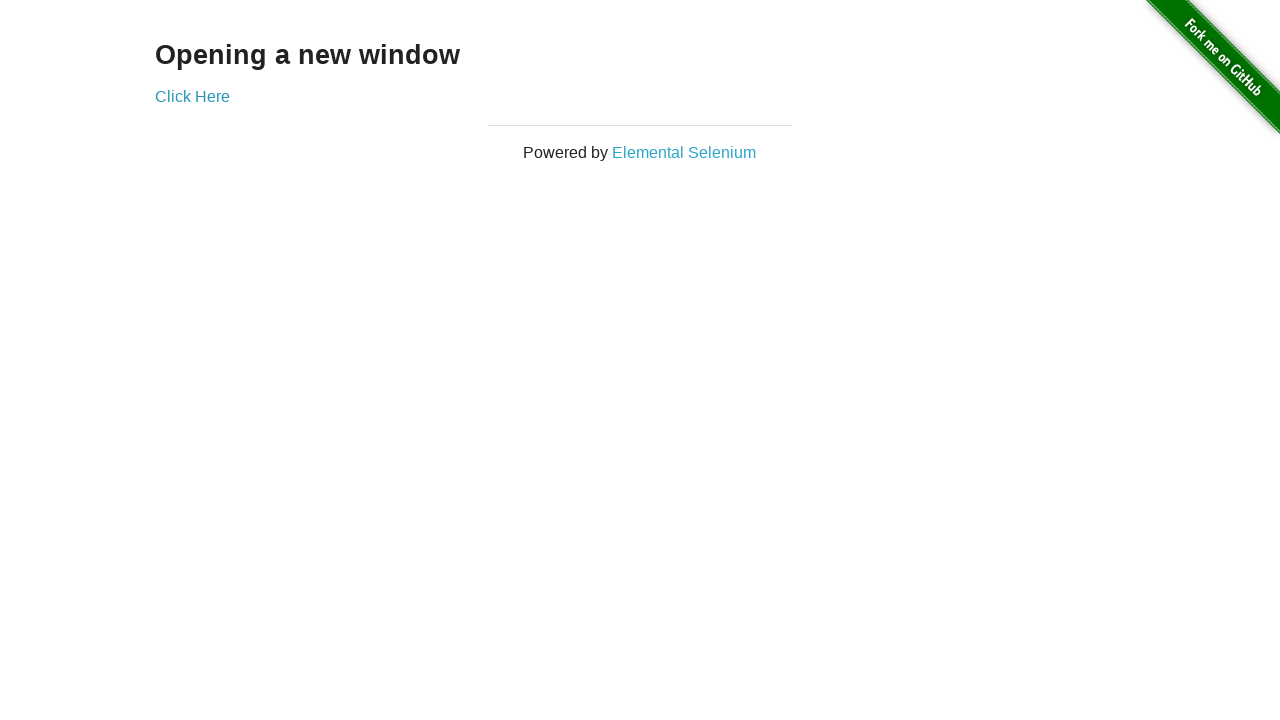

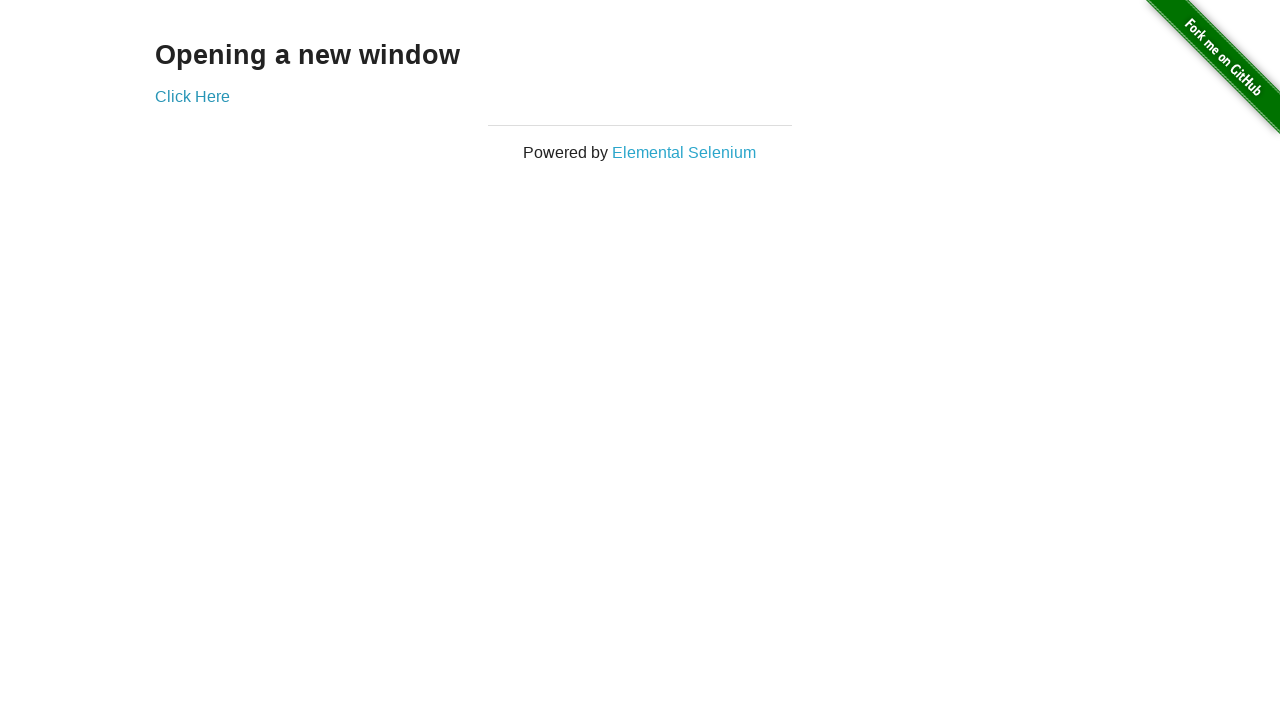